Tests page navigation actions including clicking a link, navigating back, forward, and refreshing the page

Starting URL: http://the-internet.herokuapp.com/

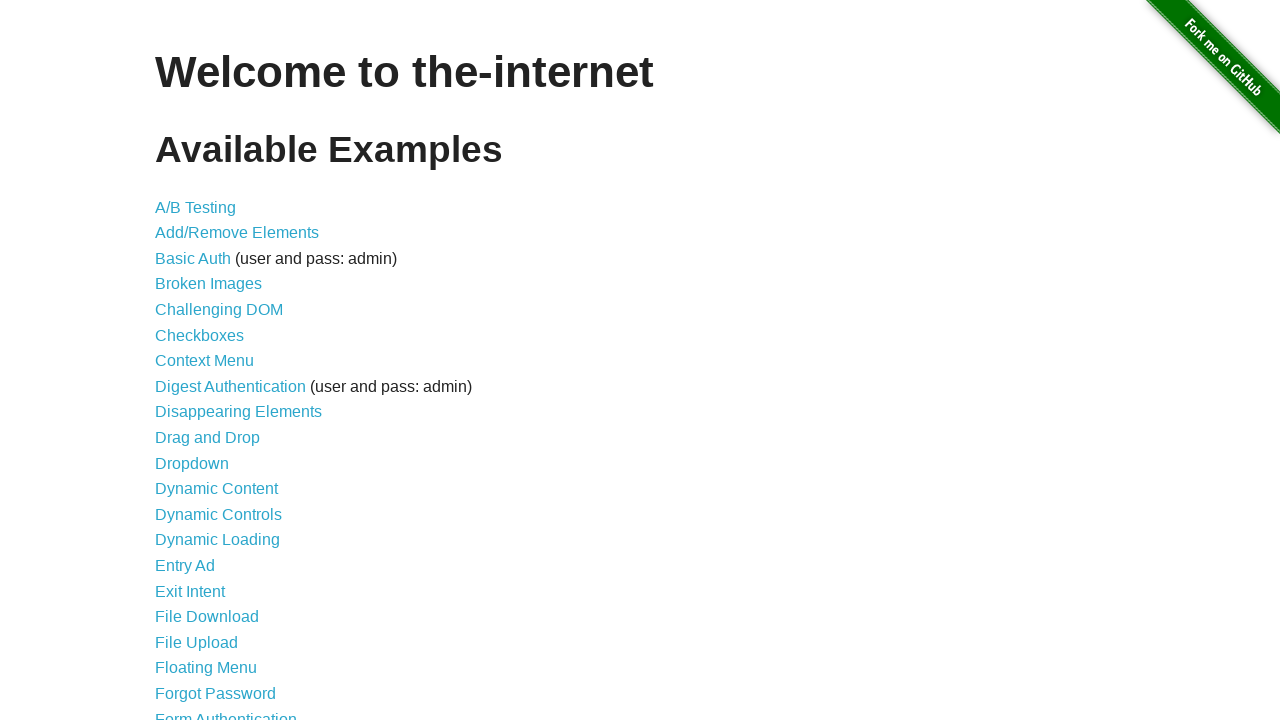

Clicked on A/B Testing link at (196, 207) on text=A/B Testing
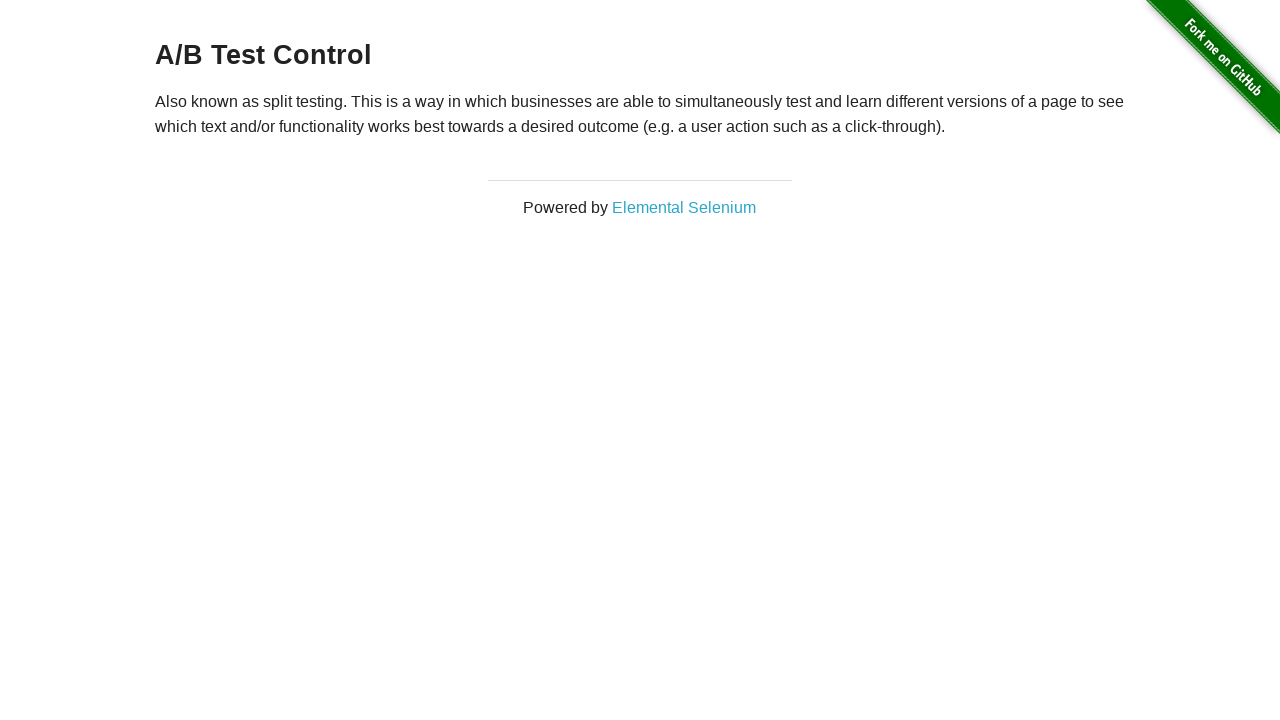

Verified URL changed to A/B Testing page
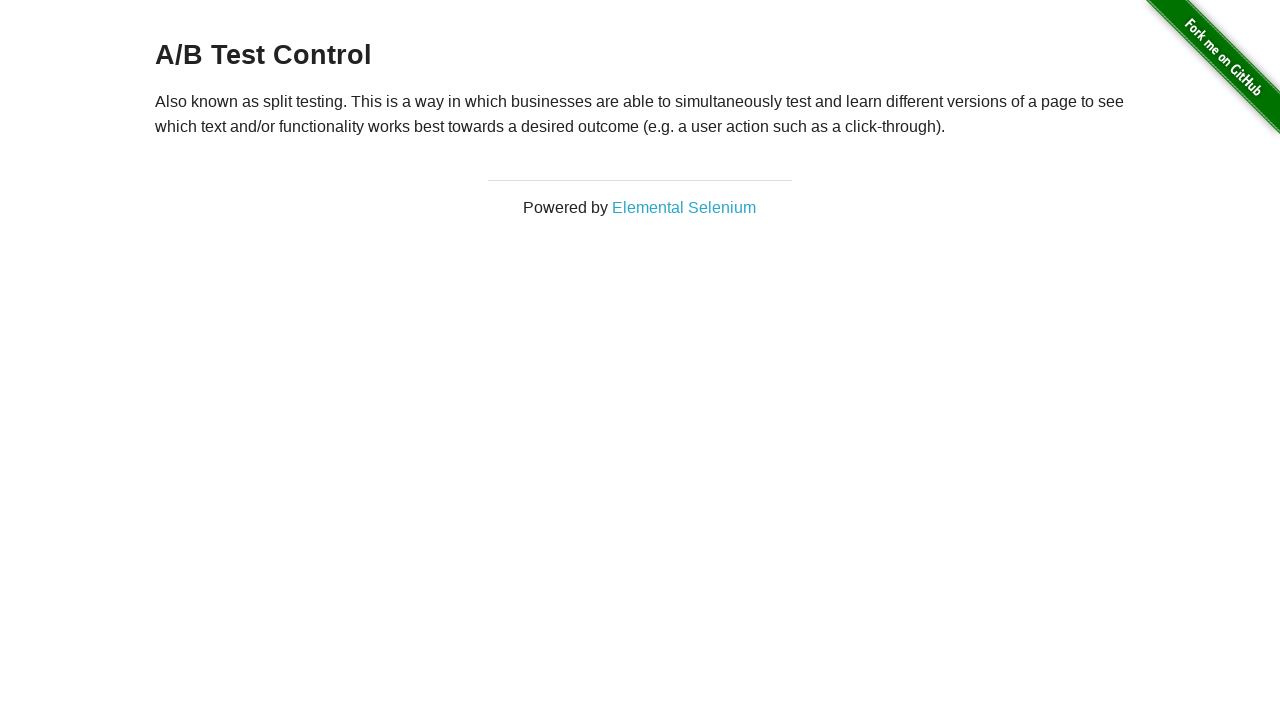

Navigated back to previous page
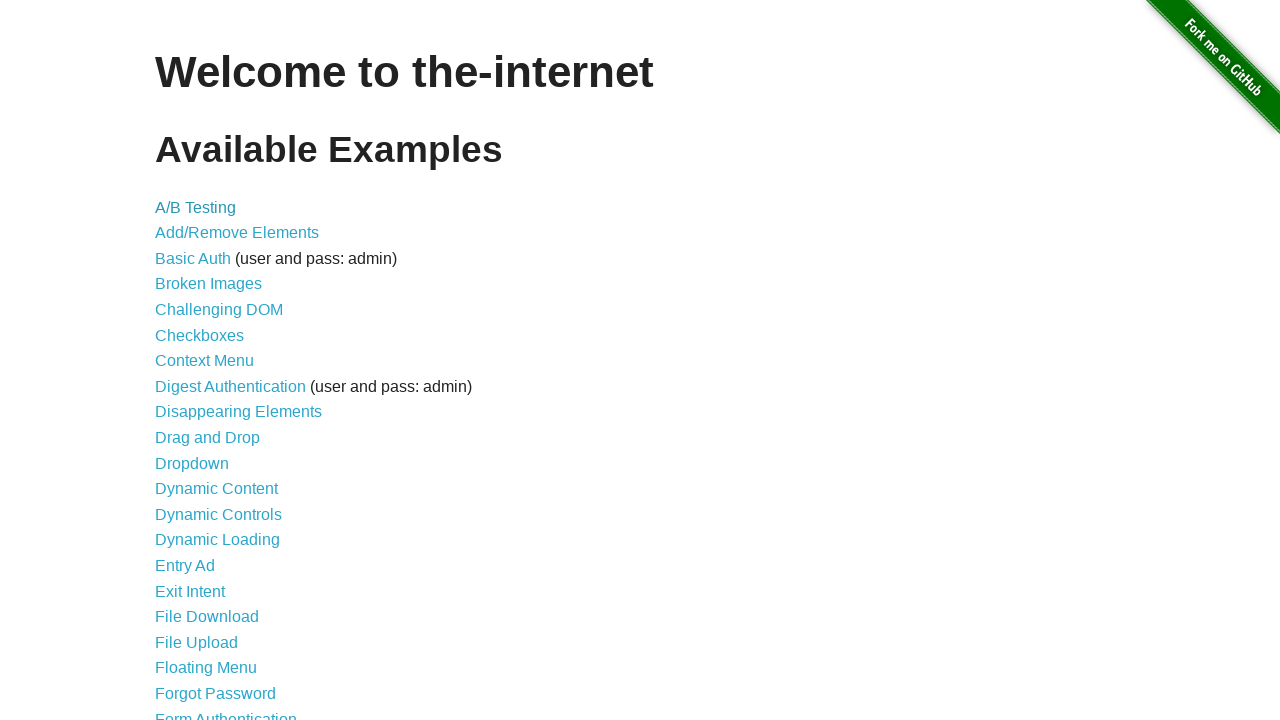

Verified URL is back on homepage
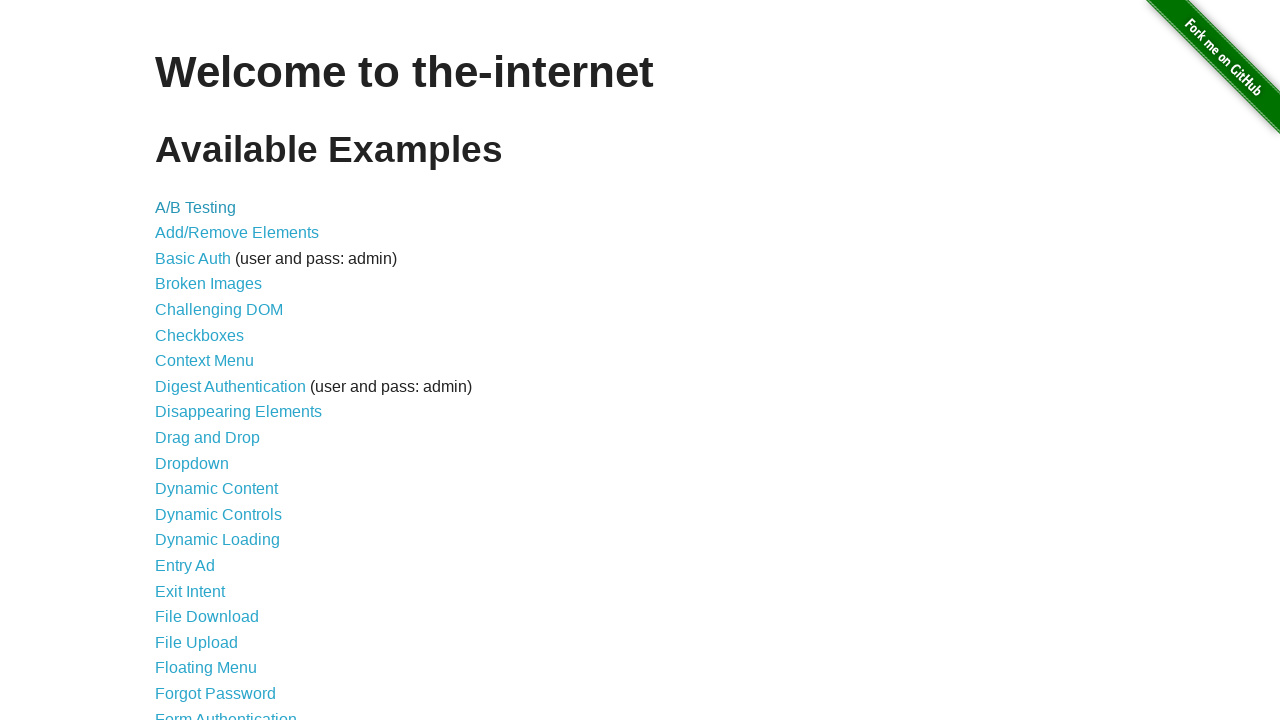

Navigated forward to A/B Testing page
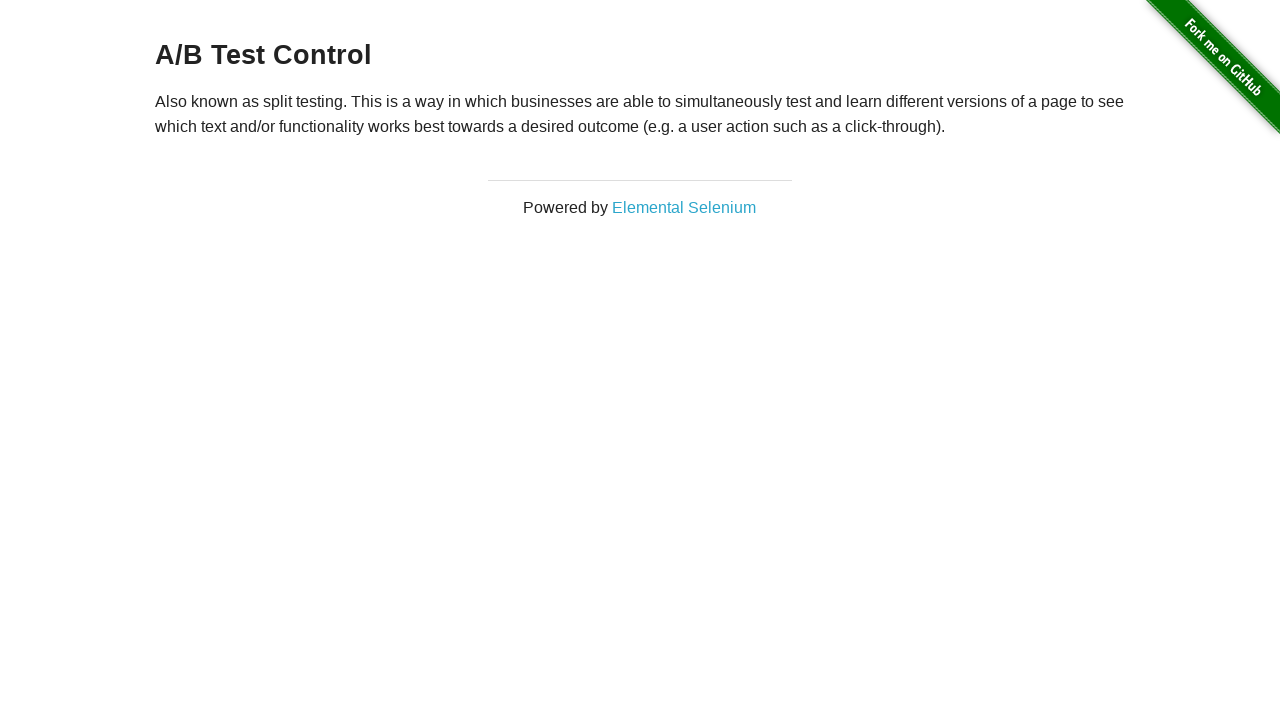

Verified URL is on A/B Testing page again
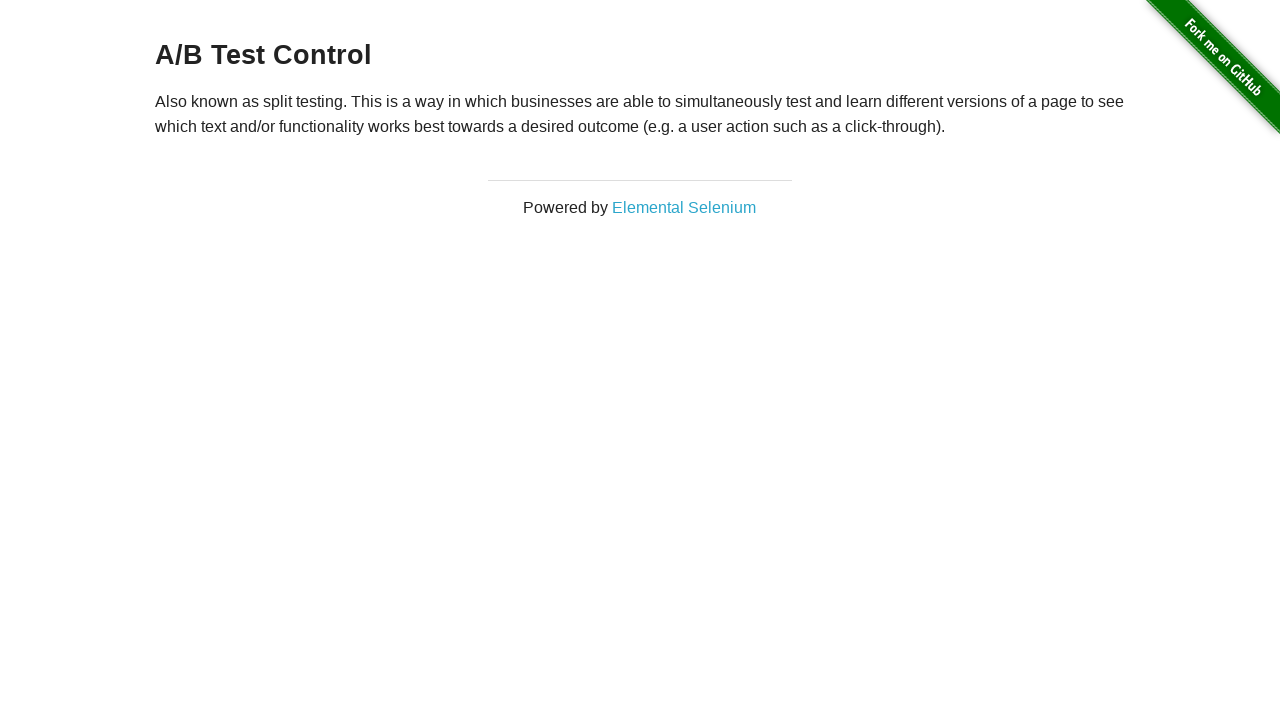

Refreshed the page
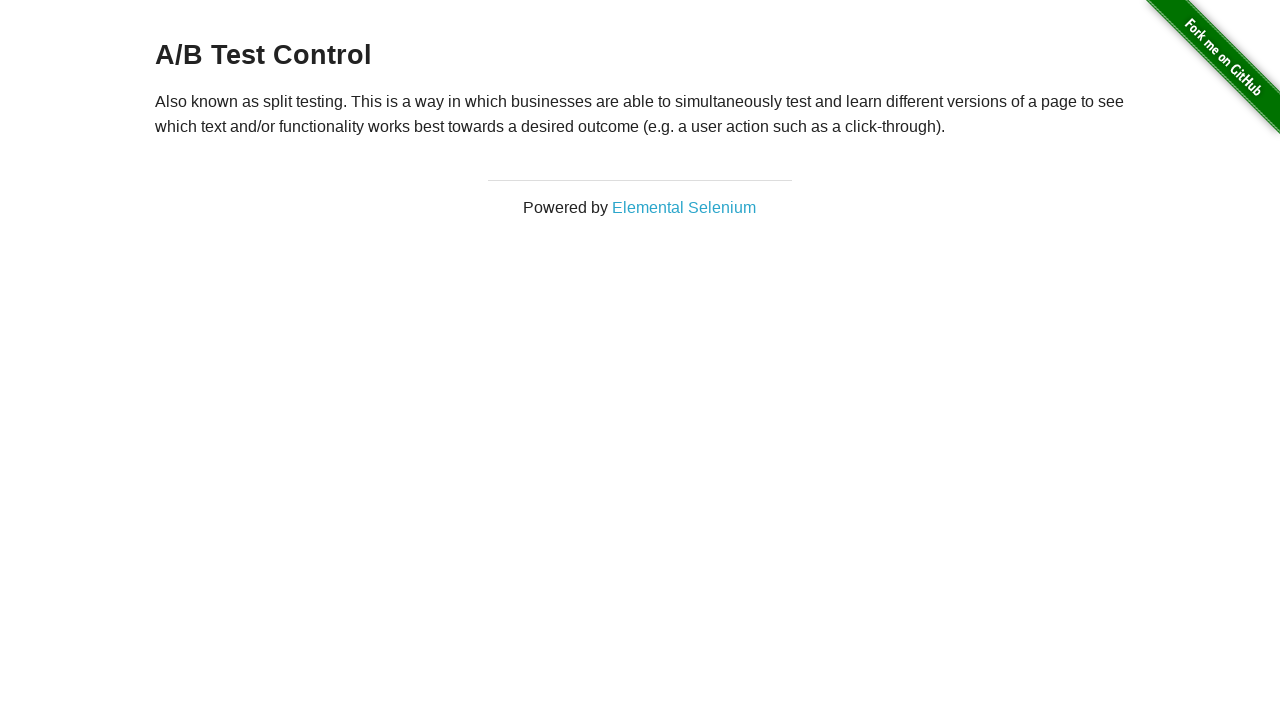

Verified URL remained on A/B Testing page after refresh
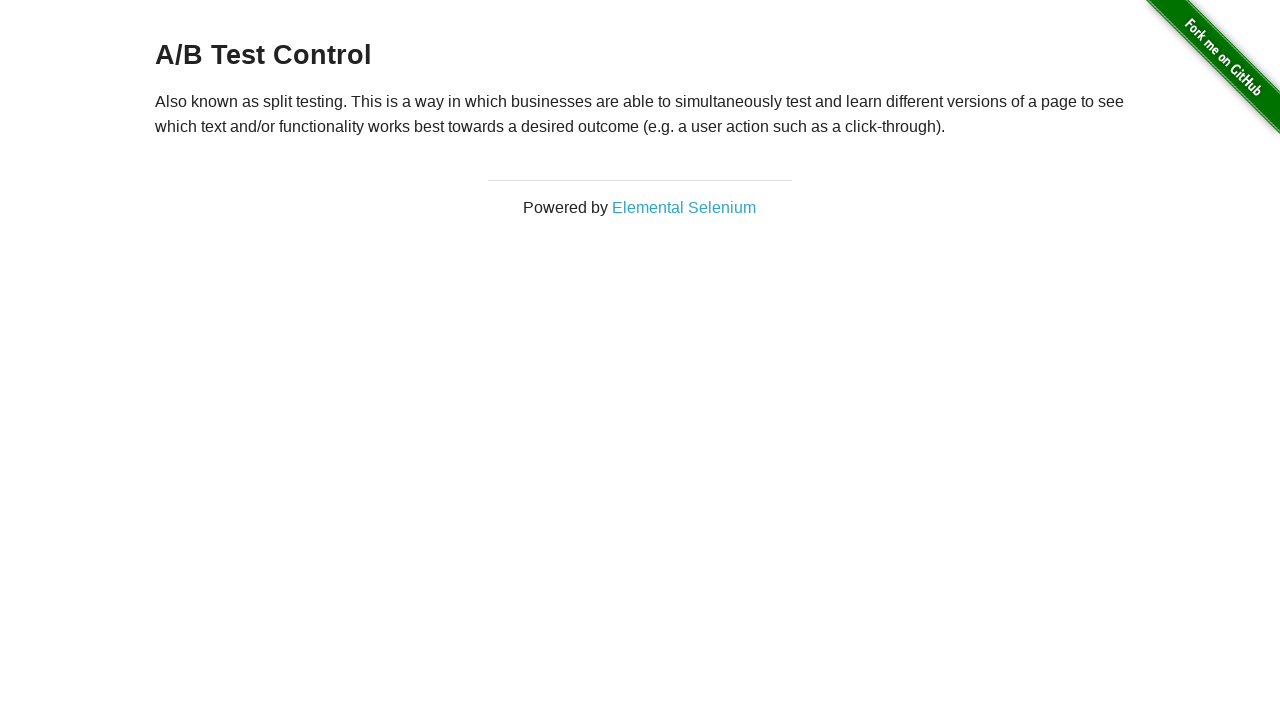

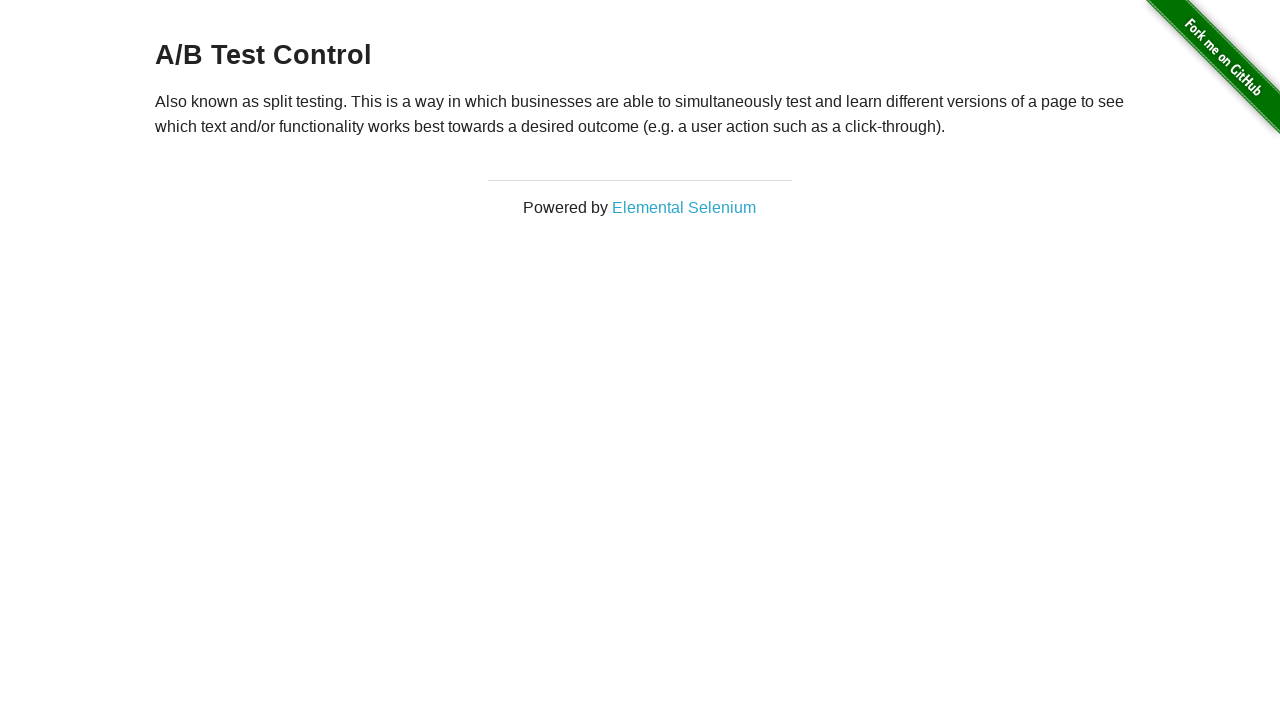